Tests form interaction by waiting for a name field to become clickable and then filling it with text

Starting URL: http://www.globalsqa.com/samplepagetest/

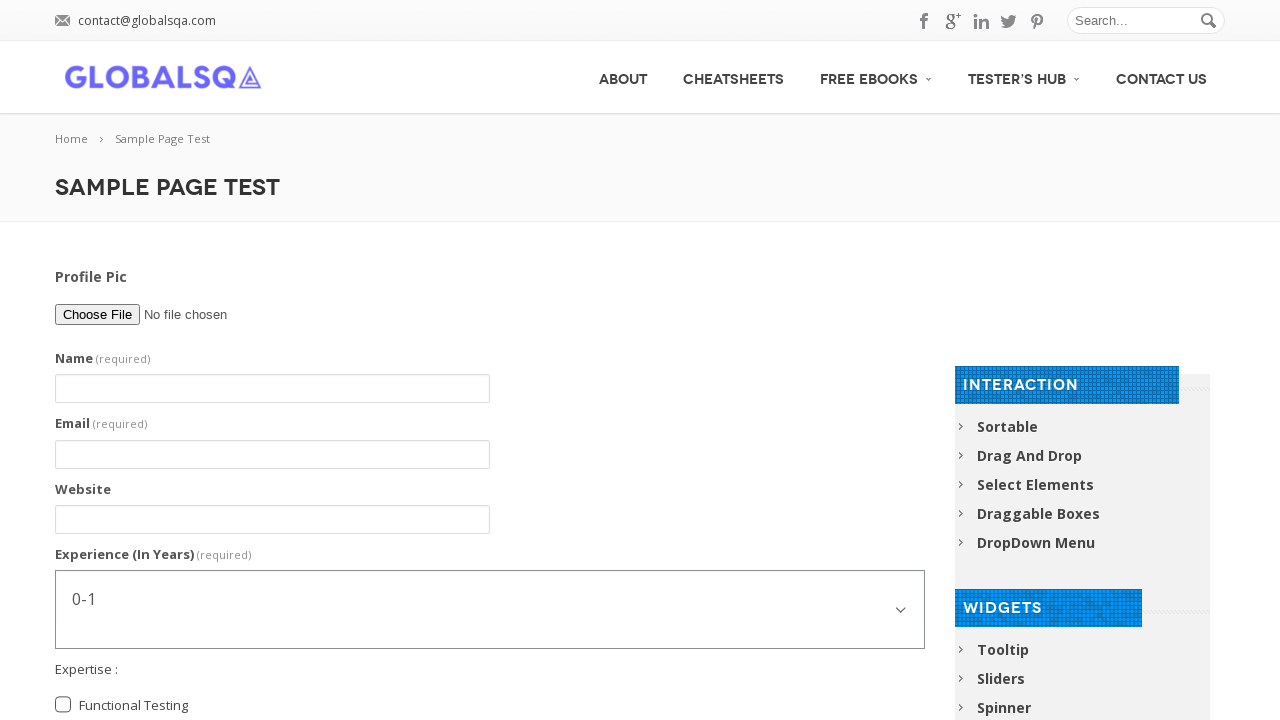

Waited for name field to become visible
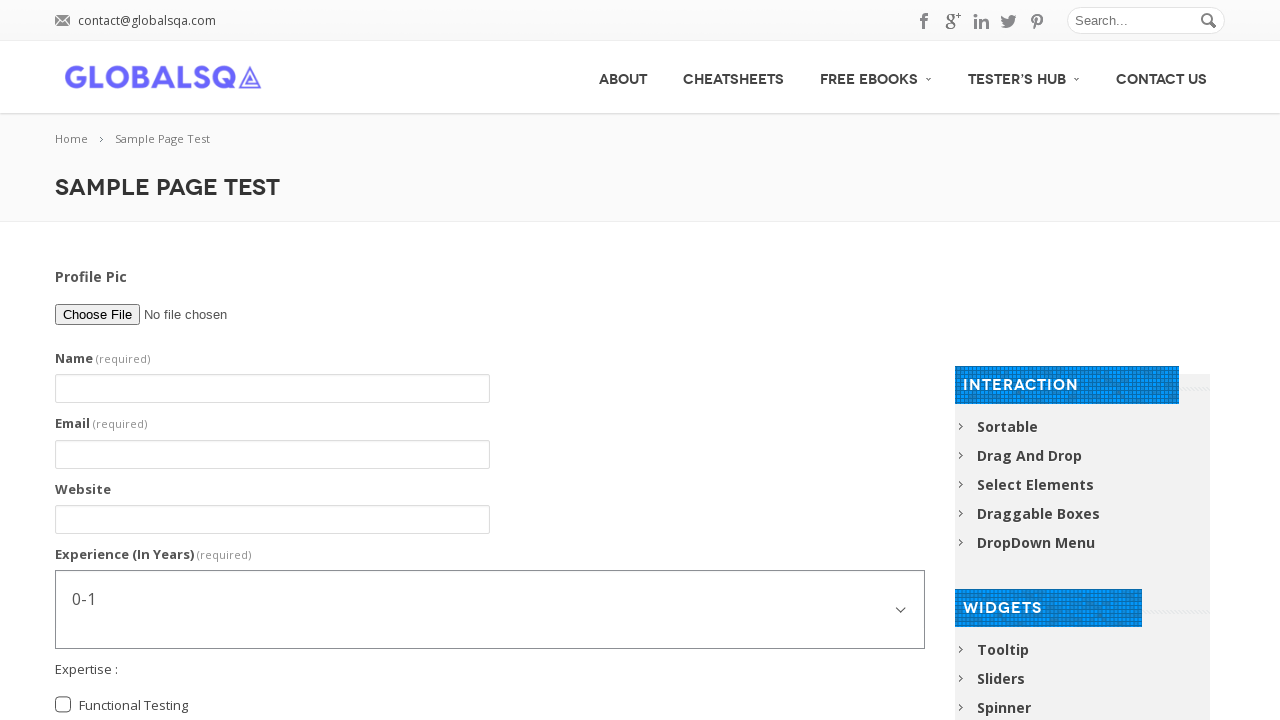

Filled name field with 'sachin bhagat' on #g2599-name
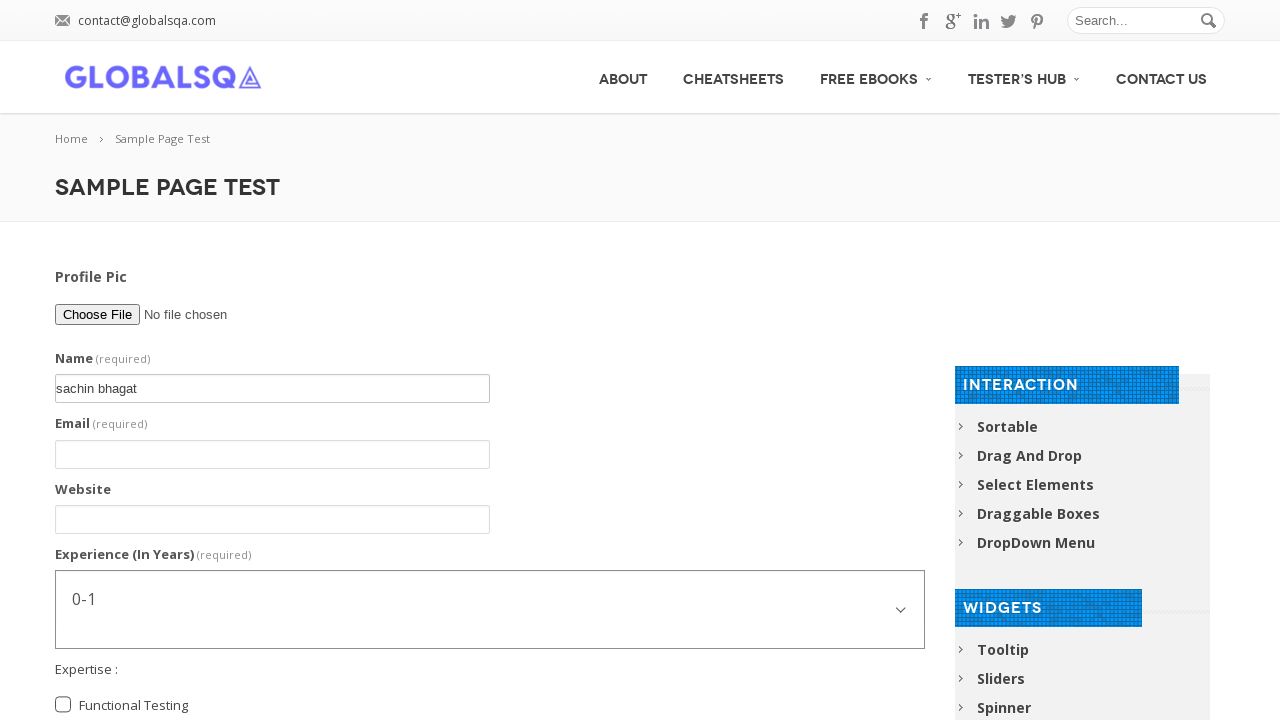

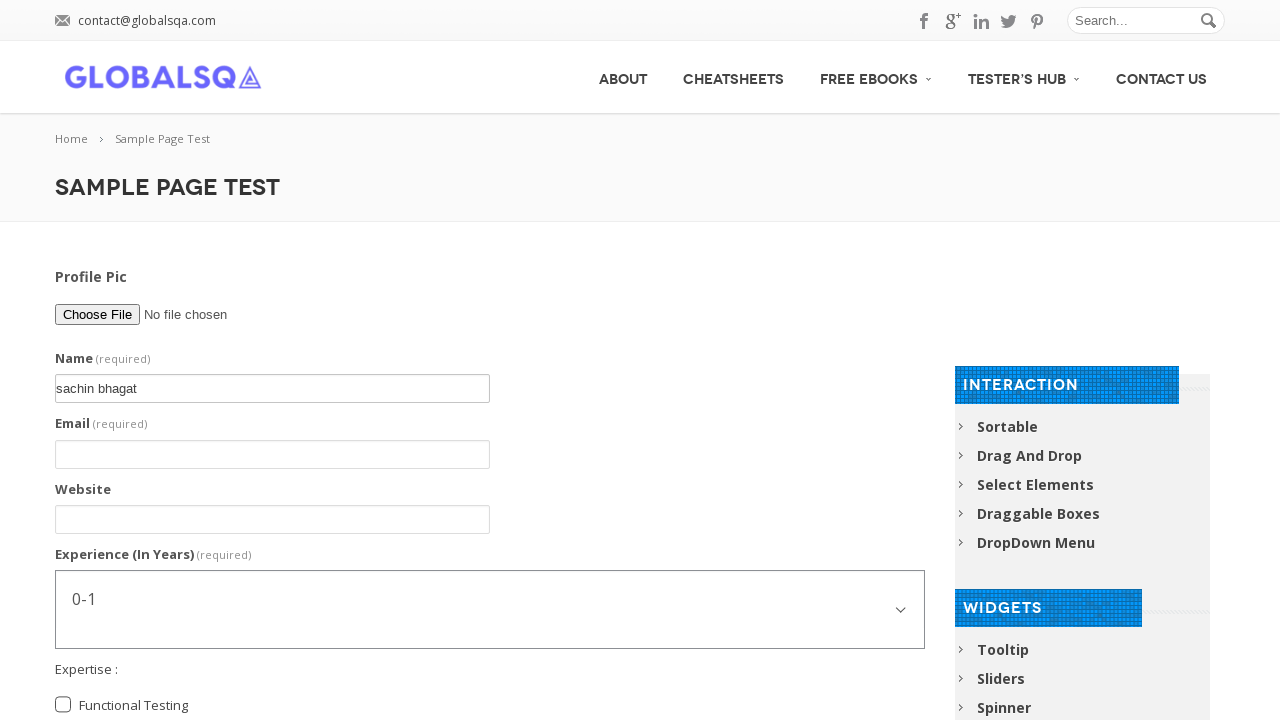